Tests drag-and-drop functionality by dragging a source element and dropping it onto a target element on the DemoQA droppable demo page.

Starting URL: https://demoqa.com/droppable/

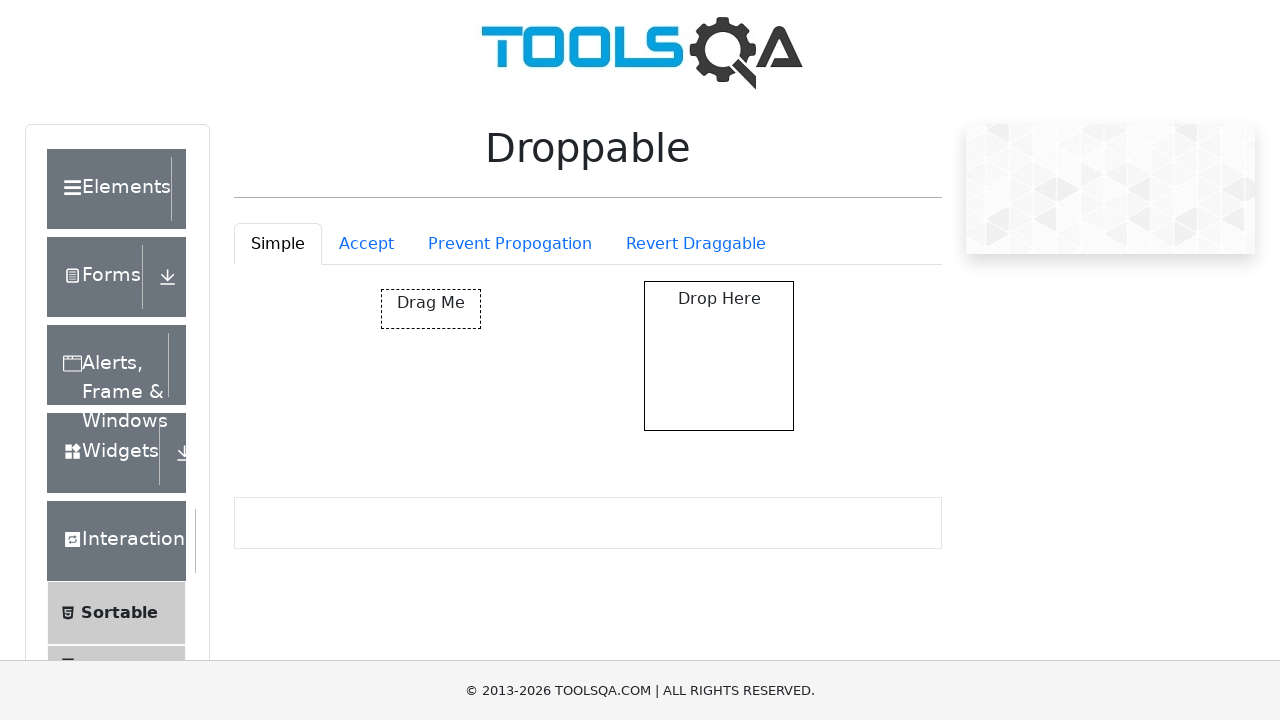

Waited for draggable element to be visible
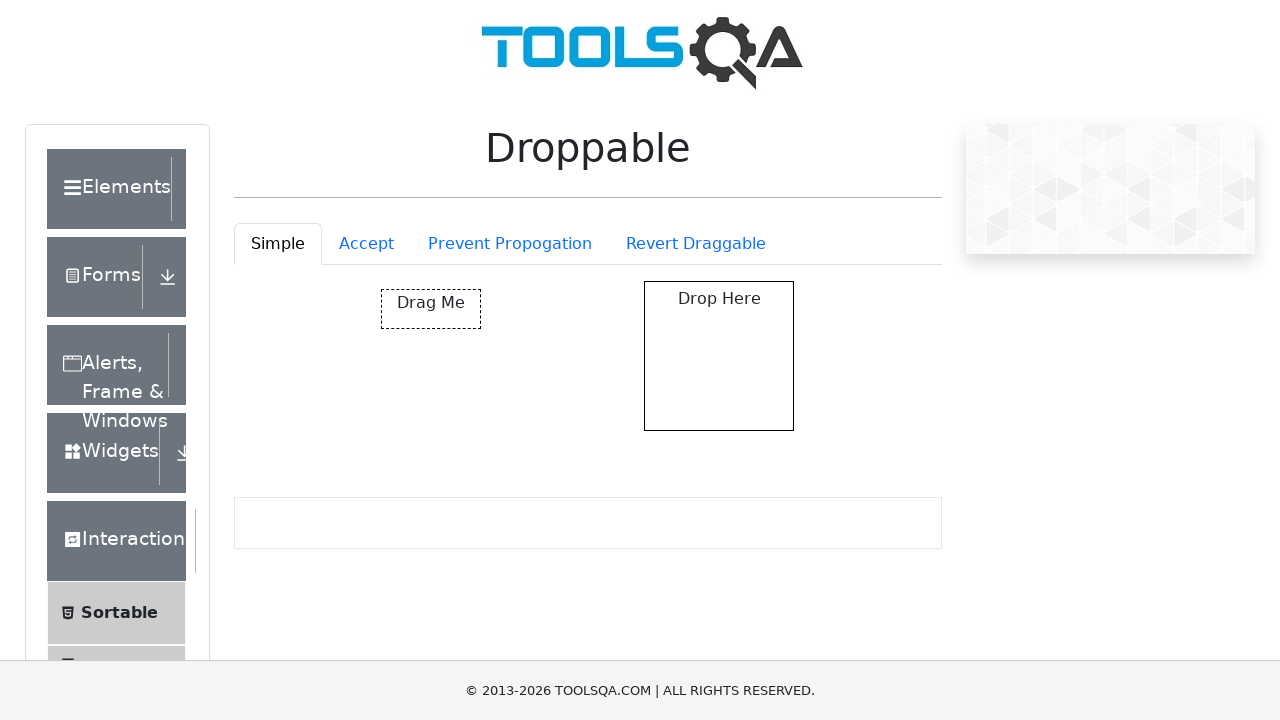

Waited for droppable element to be visible
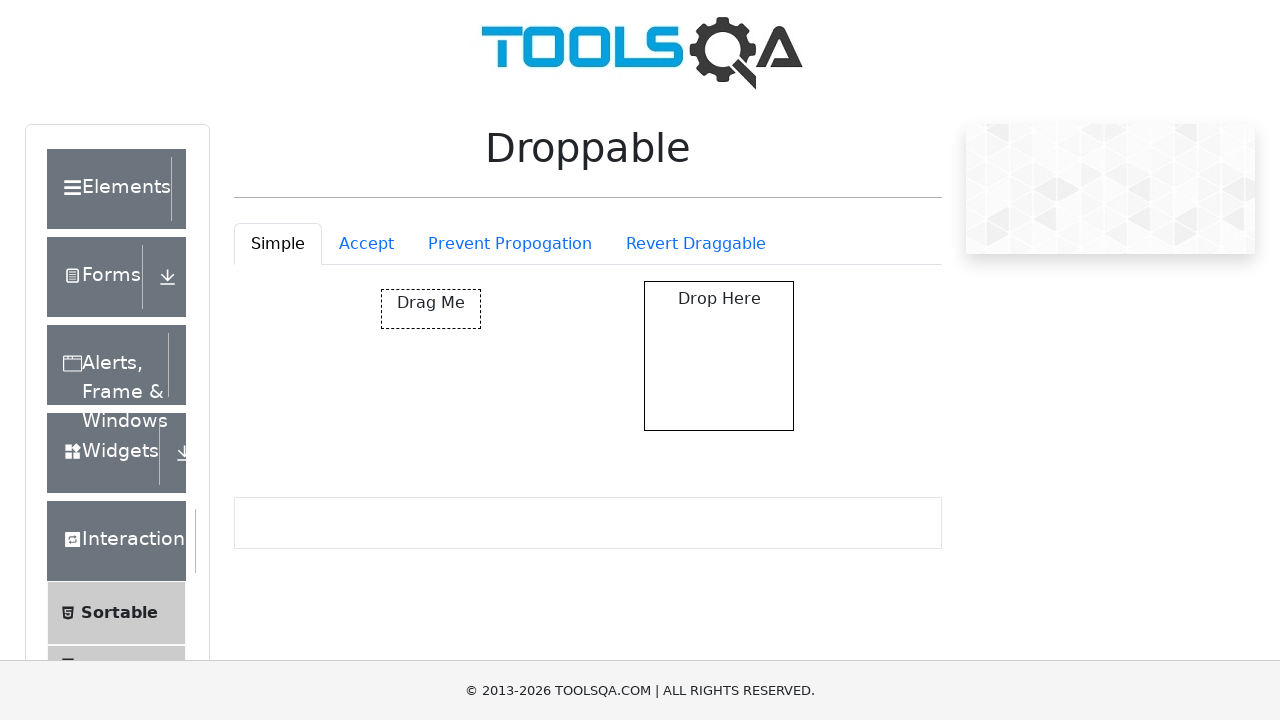

Dragged and dropped source element onto target element at (719, 356)
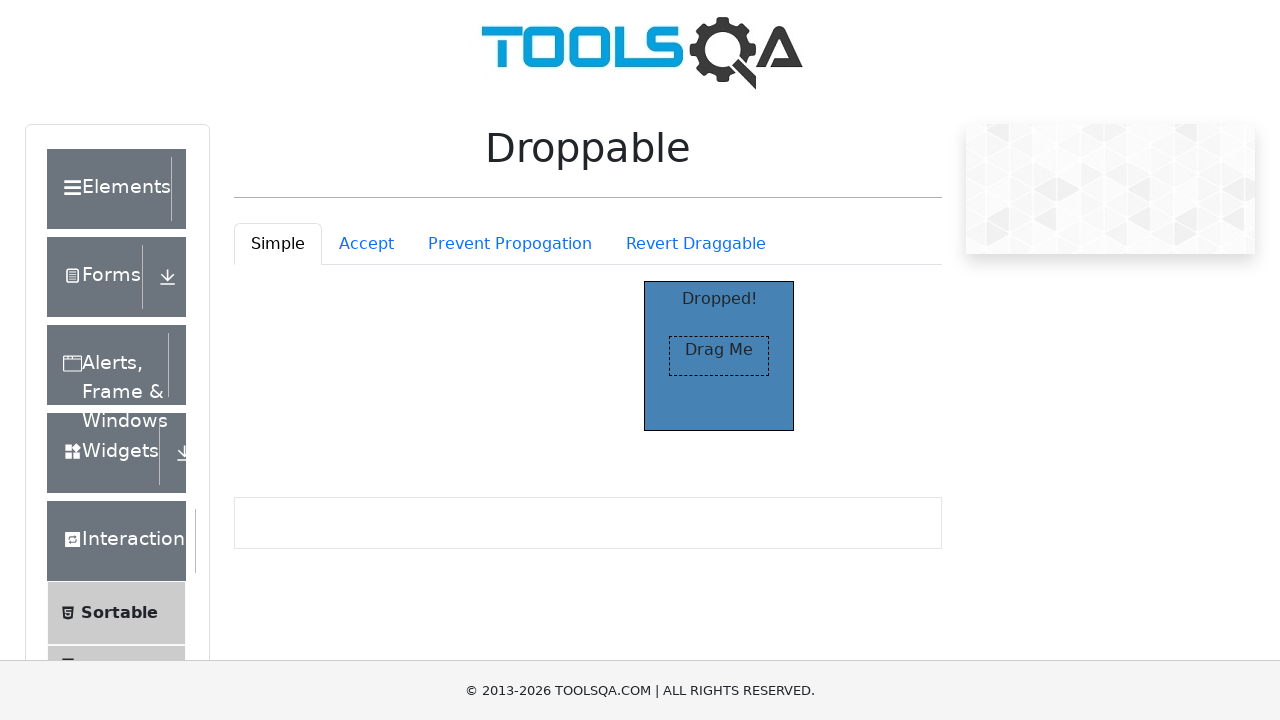

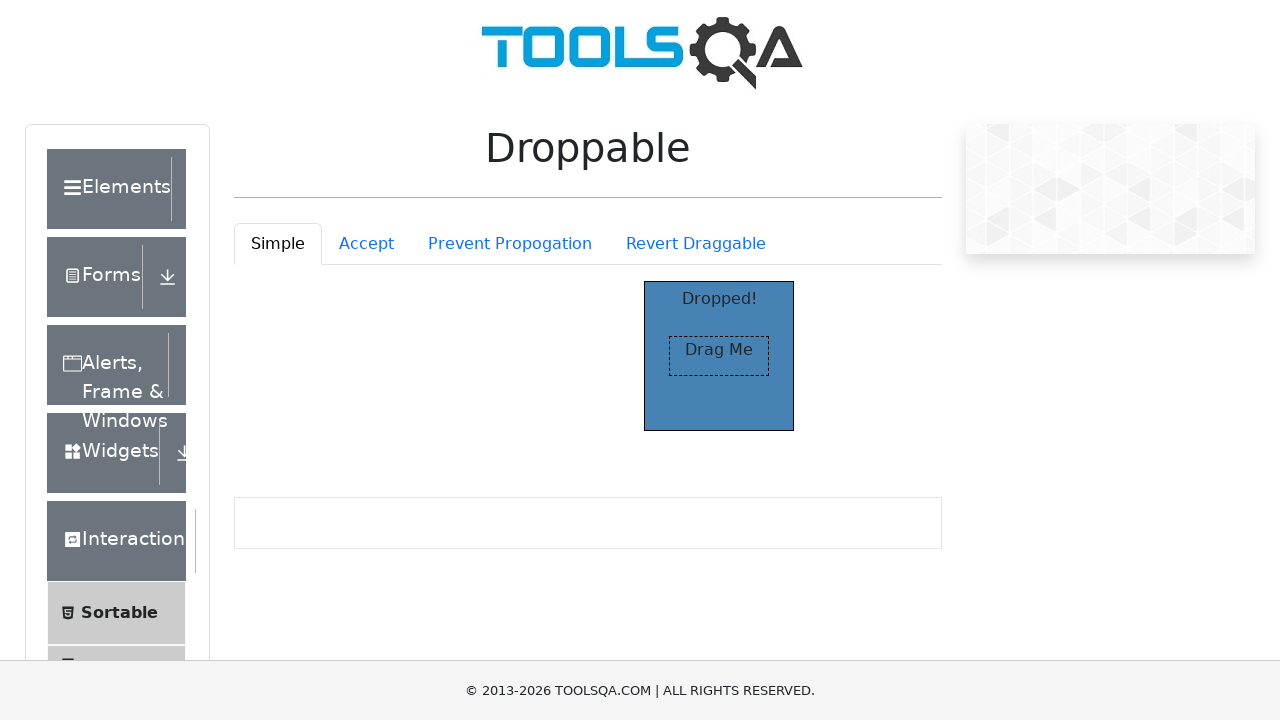